Tests browser window handling by clicking on the OrangeHRM, Inc link which opens a new window, then switching between the parent and child windows.

Starting URL: https://opensource-demo.orangehrmlive.com/

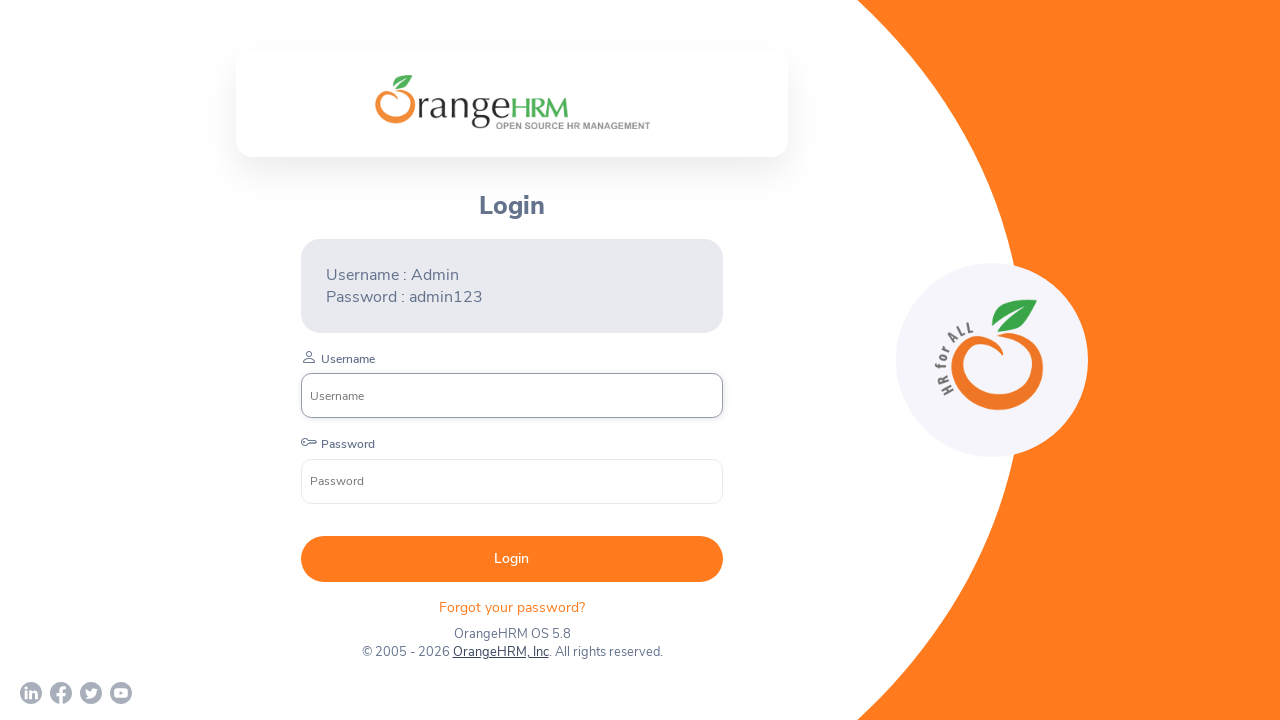

Waited for page to load (networkidle)
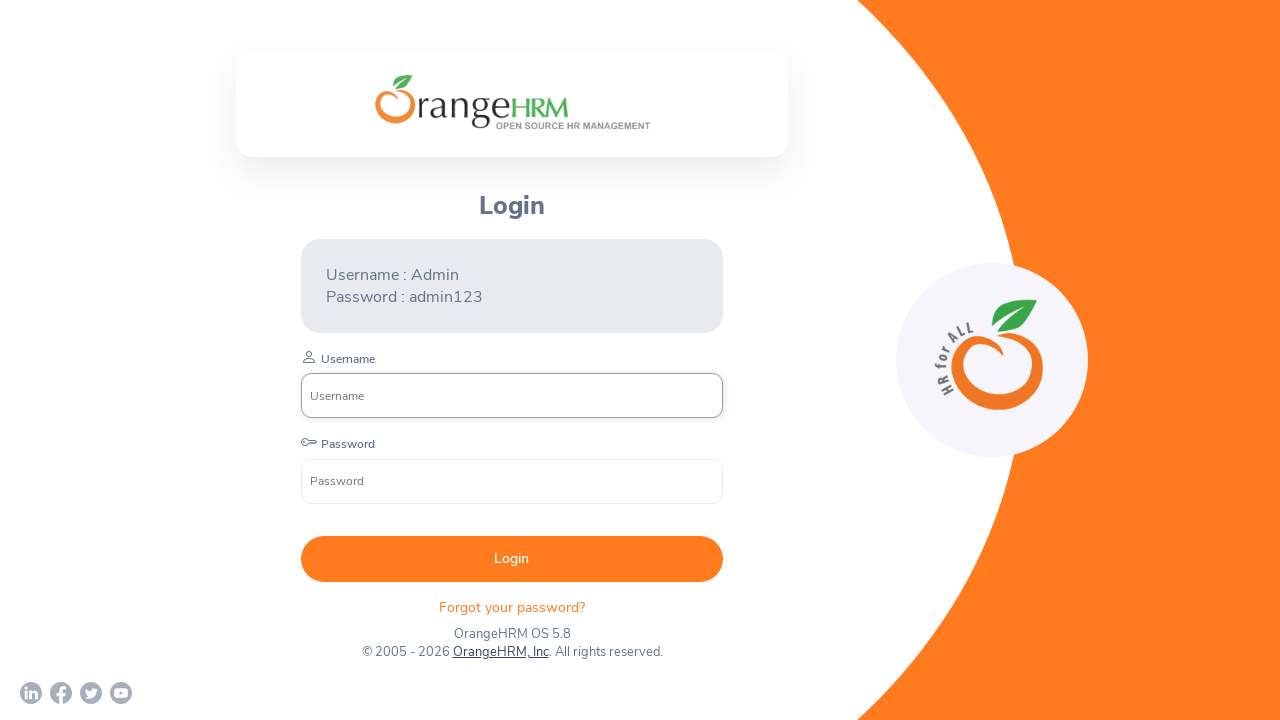

Clicked on OrangeHRM, Inc link to open new window at (500, 652) on xpath=//a[text()='OrangeHRM, Inc']
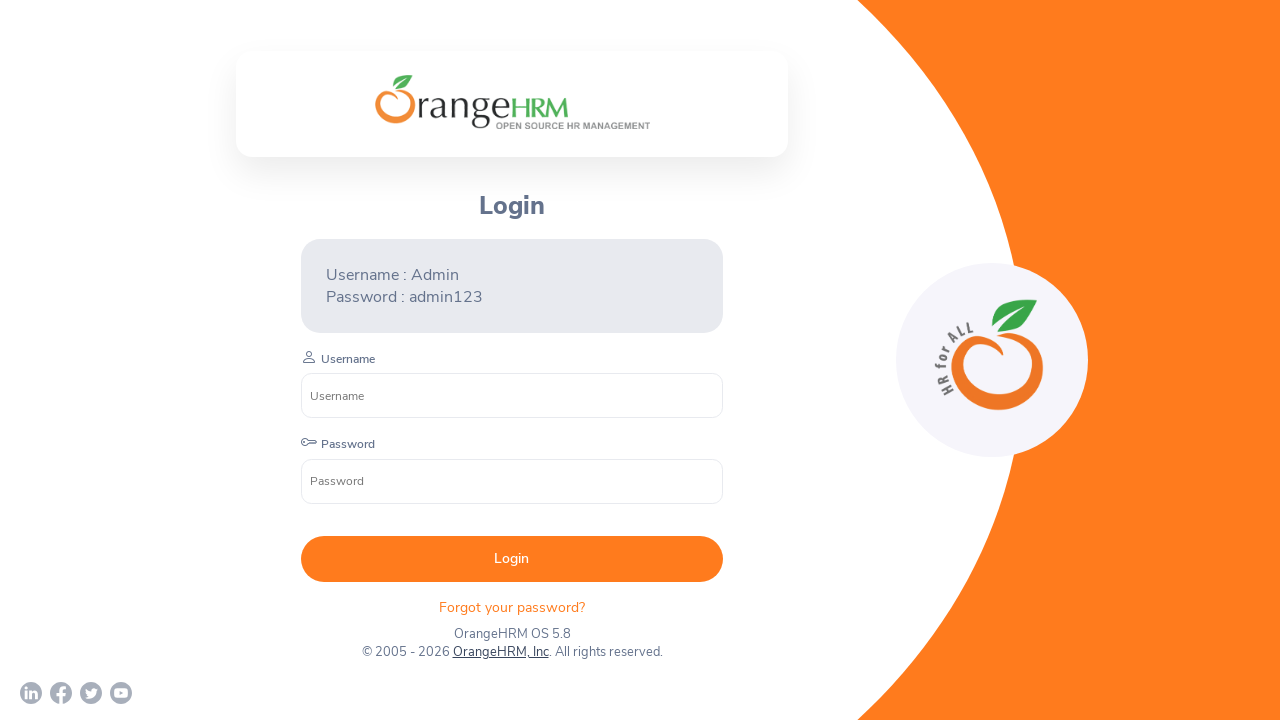

Captured new child window/page reference
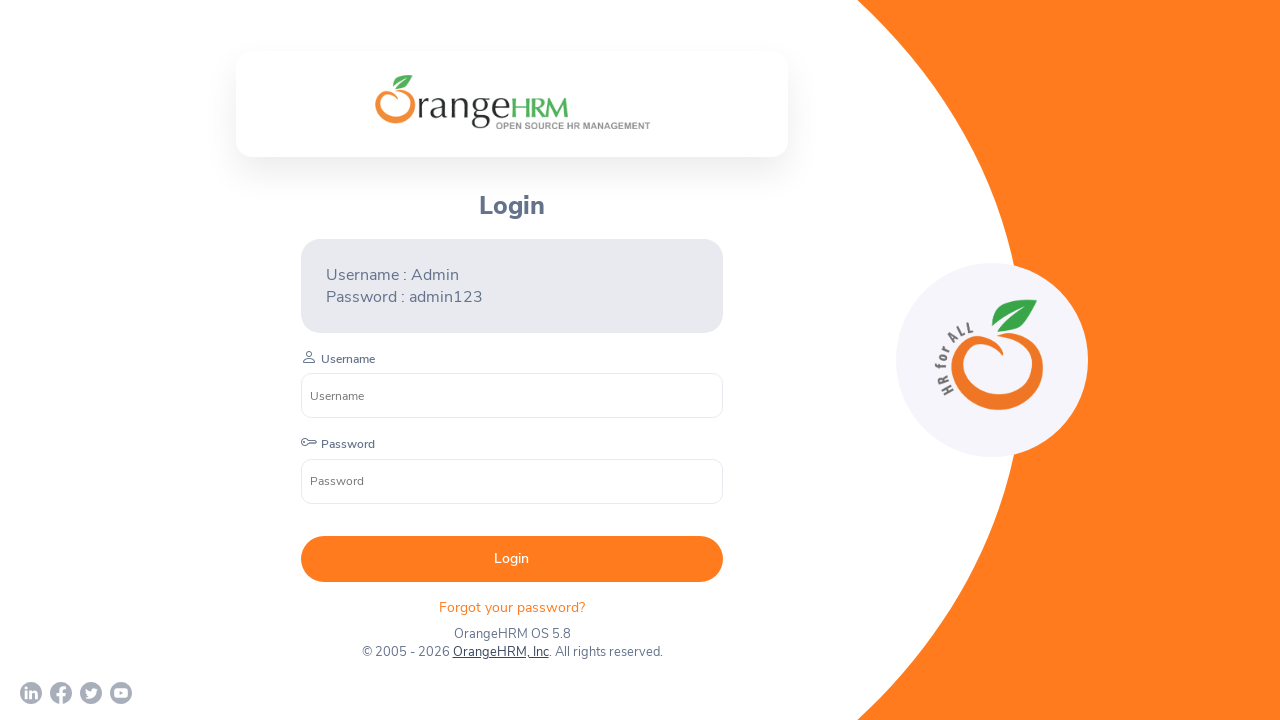

Waited for child window to load
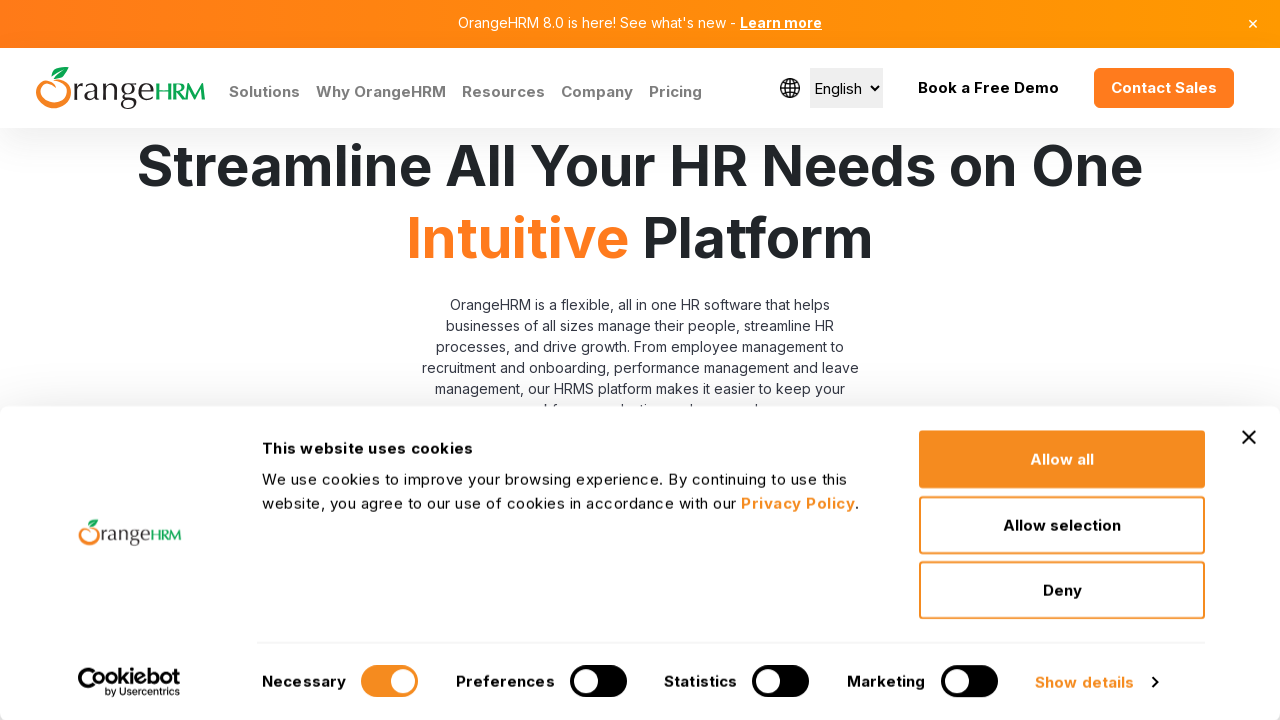

Switched back to parent window
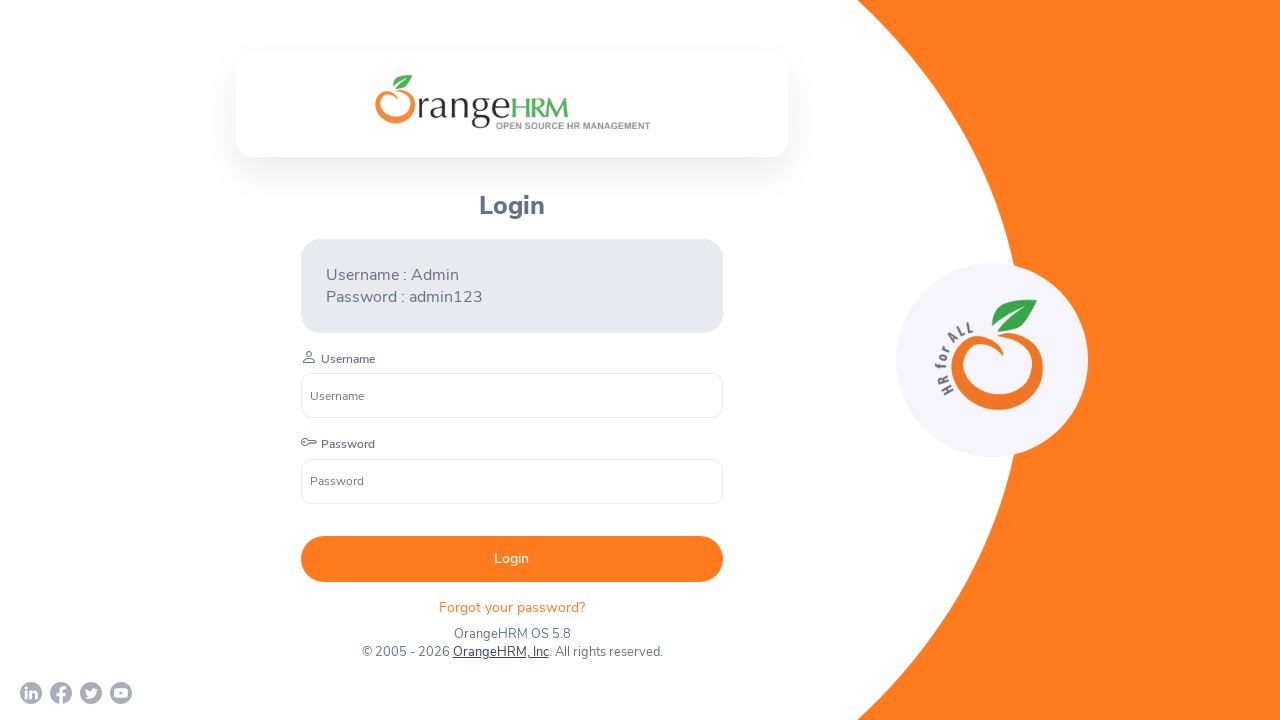

Closed child window
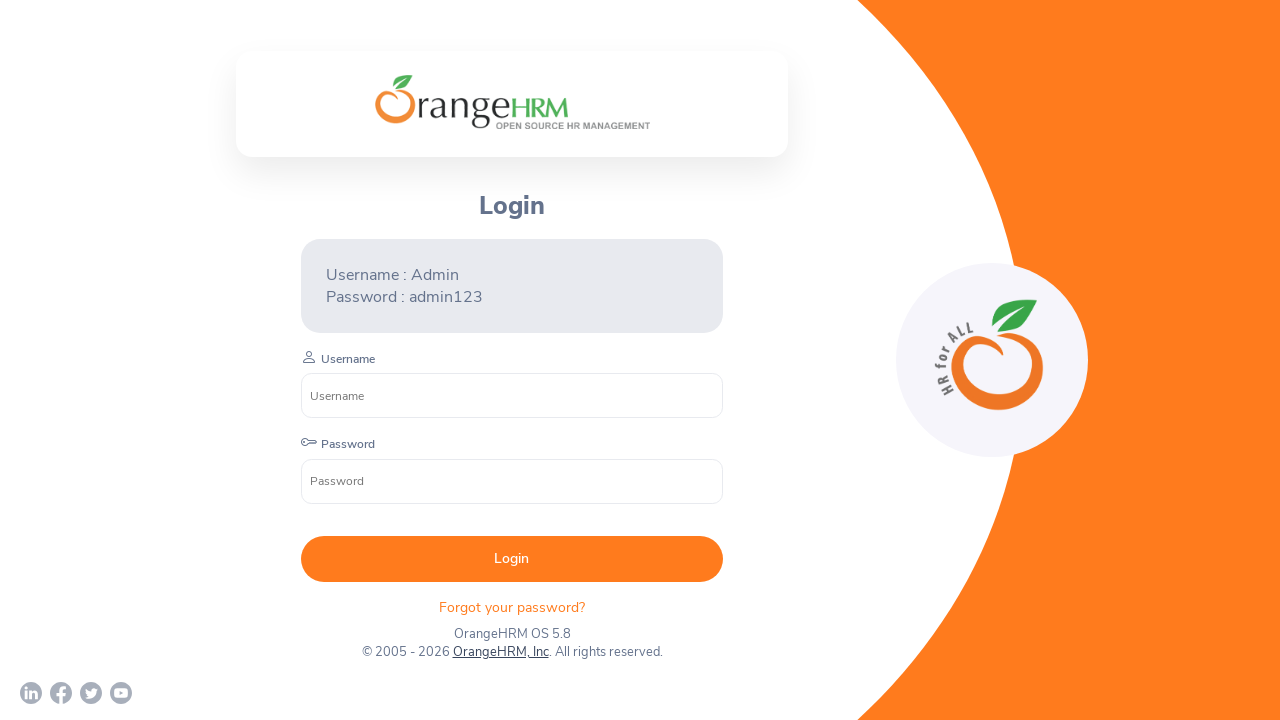

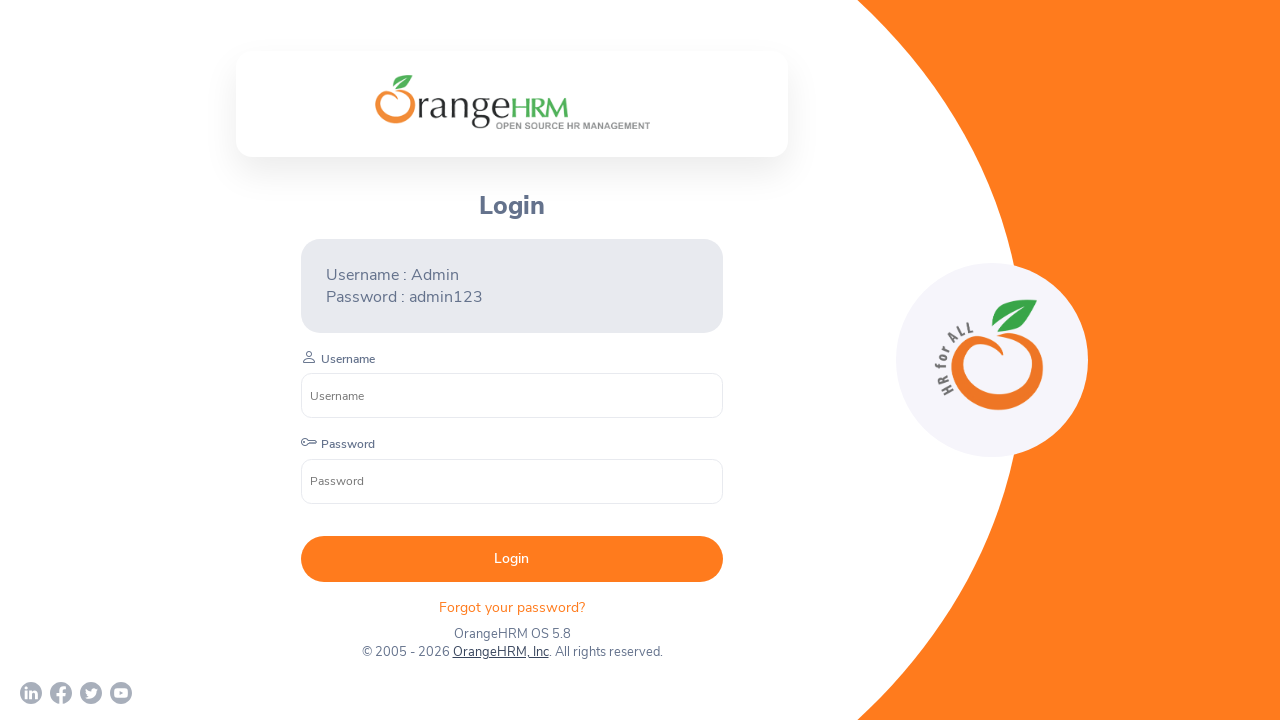